Tests hover functionality by moving the mouse over an avatar element and verifying that a caption becomes visible on hover.

Starting URL: http://the-internet.herokuapp.com/hovers

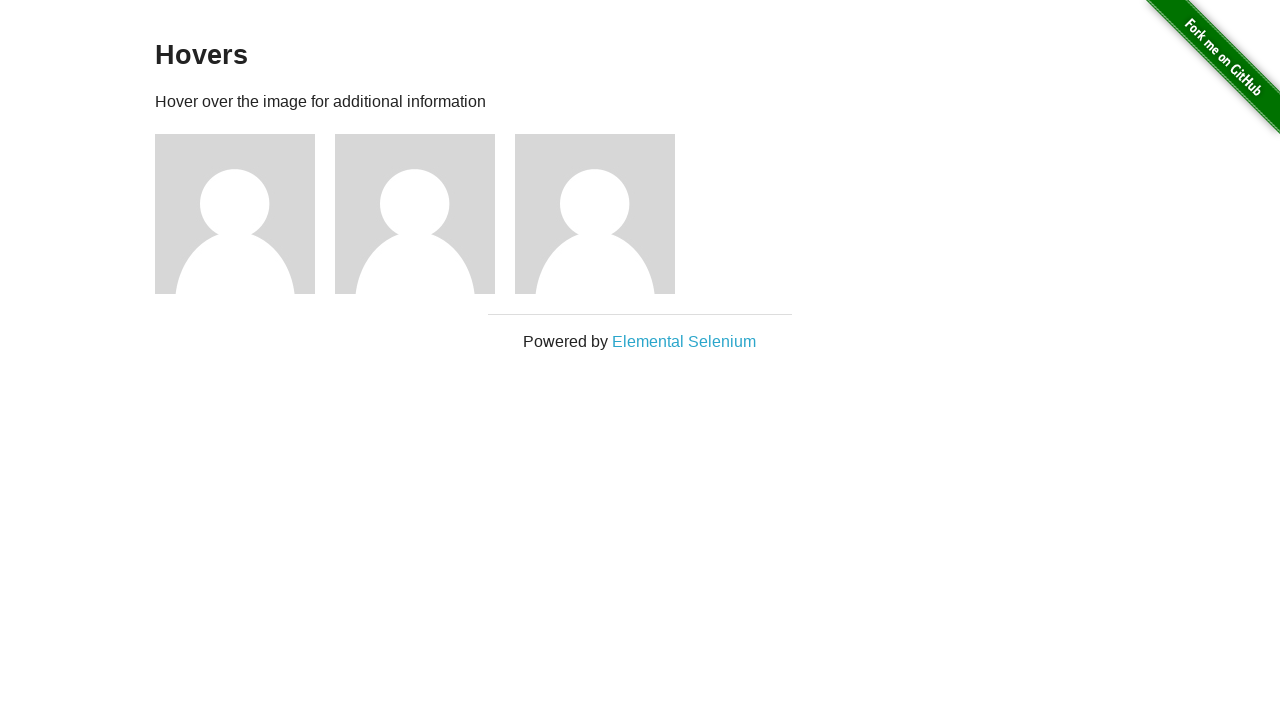

Hovered over the first avatar element at (245, 214) on .figure >> nth=0
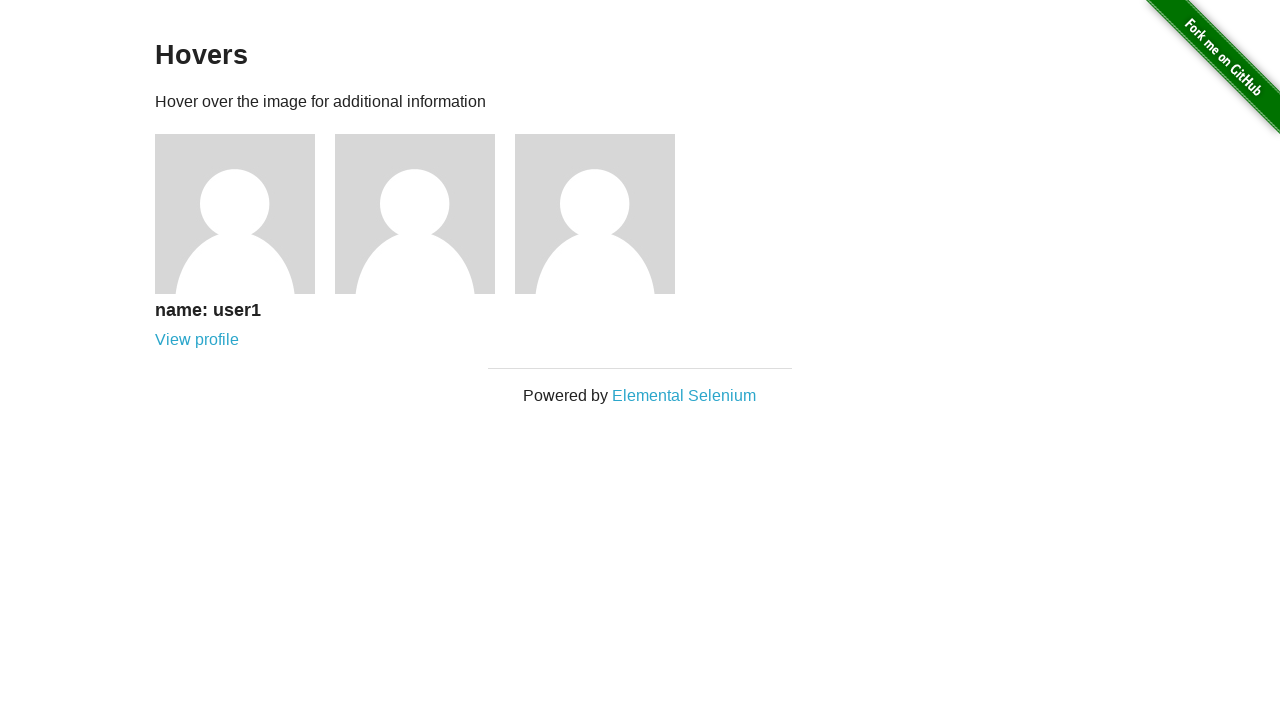

Caption element became visible on hover
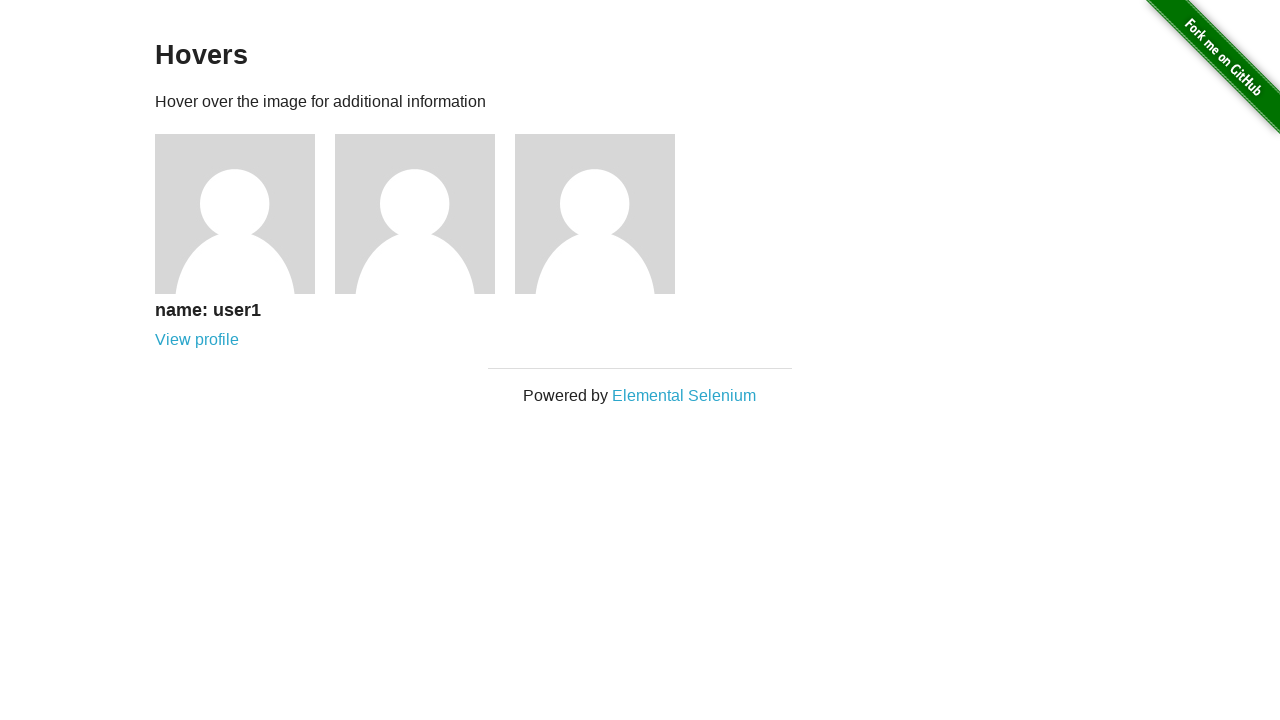

Verified that the caption is visible
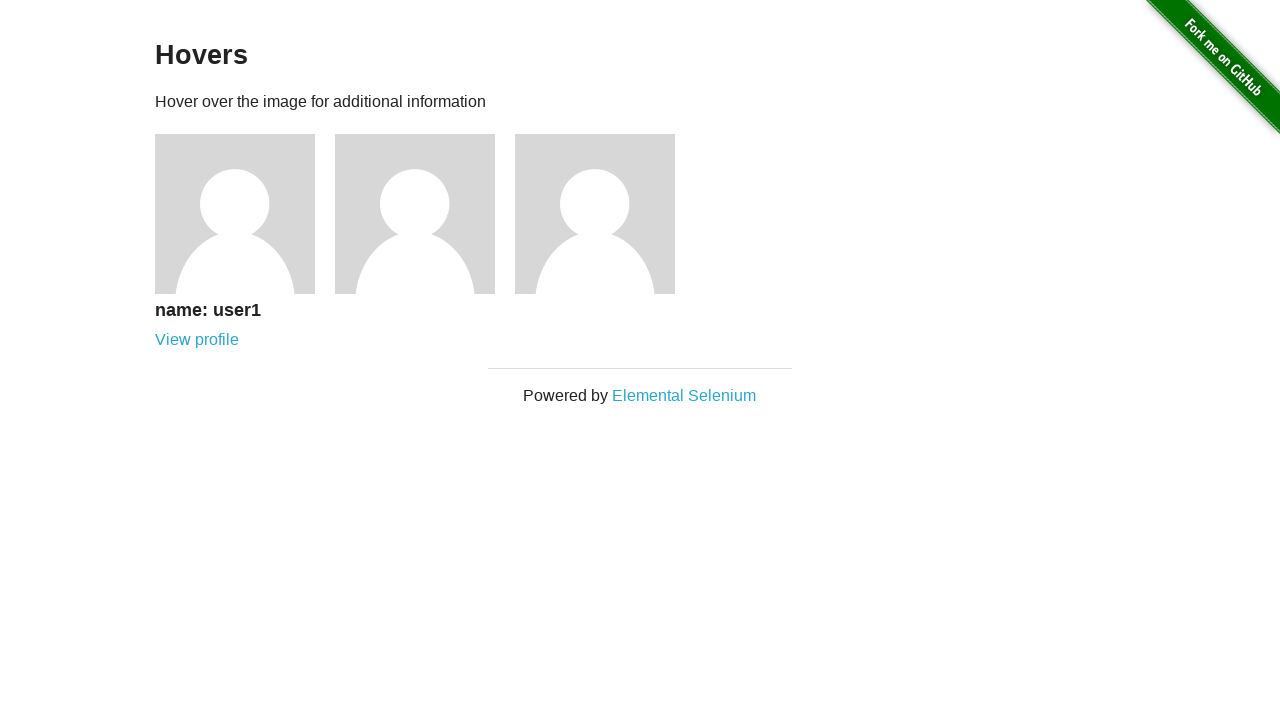

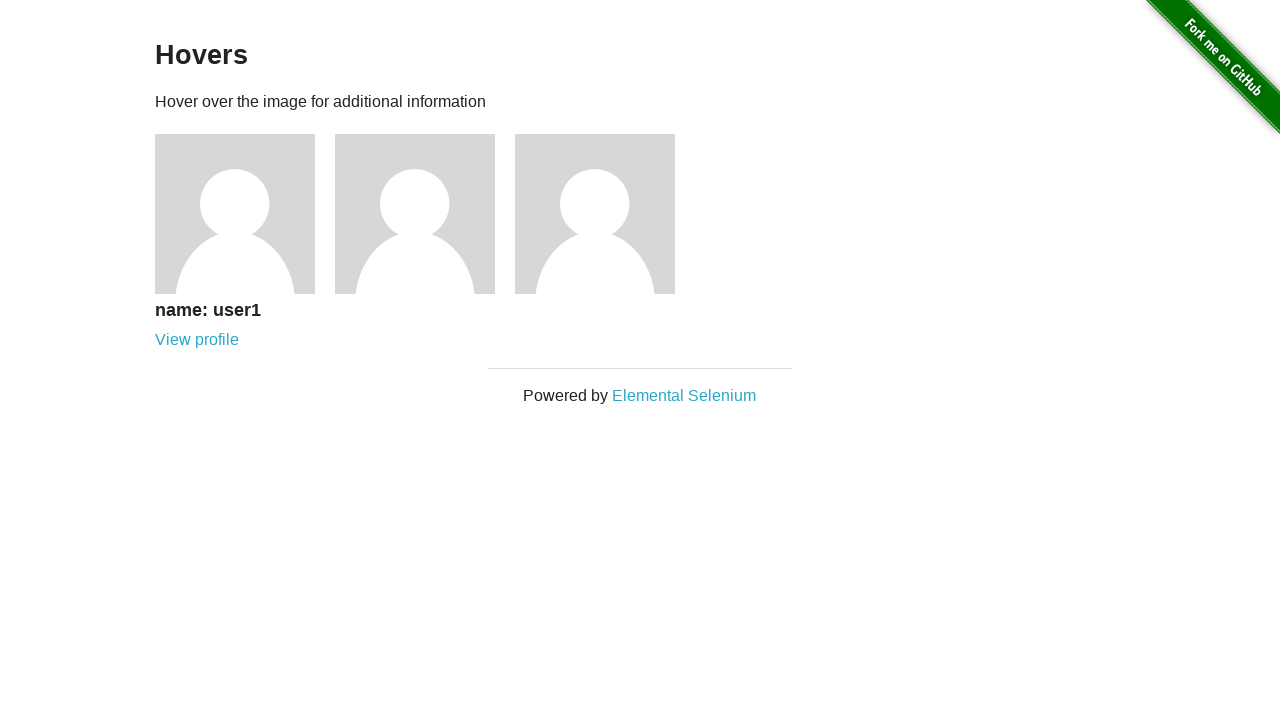